Searches for cosmetologist violations by last name "Nguyen" on the Texas TDLR website and navigates through the search results page to verify violation records are displayed.

Starting URL: https://www.tdlr.texas.gov/cimsfo/fosearch.asp

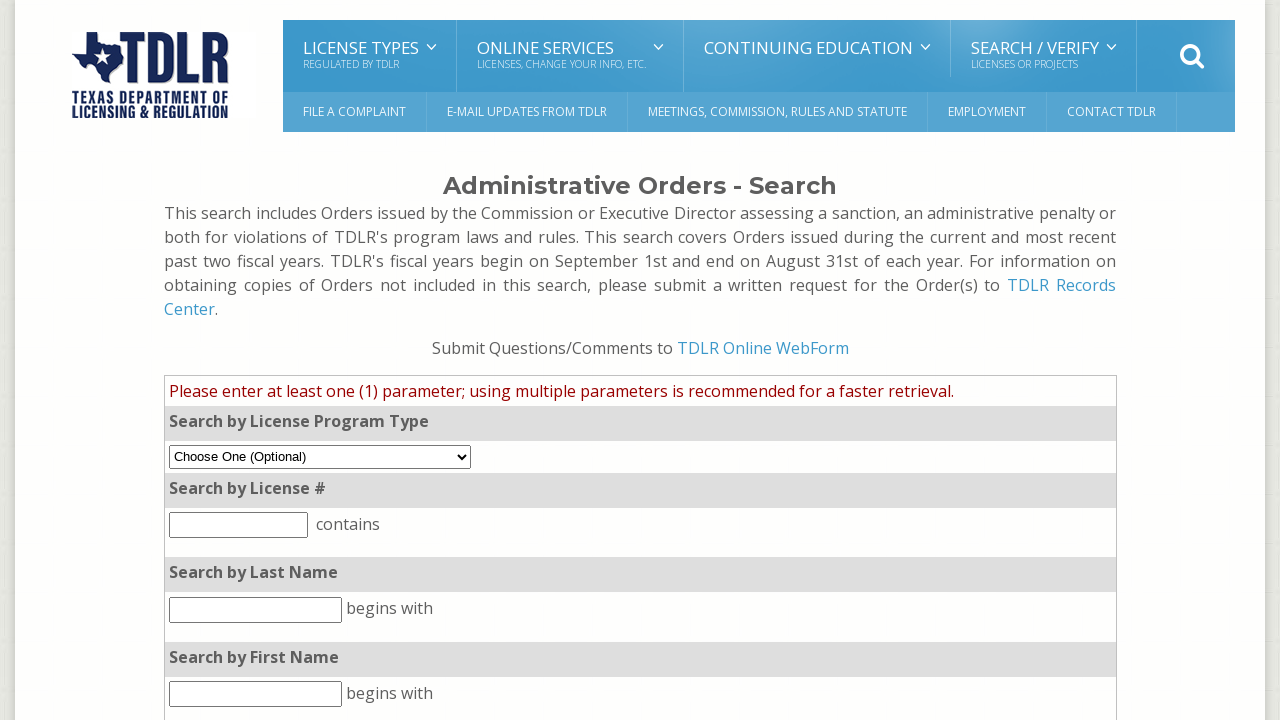

Filled last name search field with 'Nguyen' on #pht_lnm
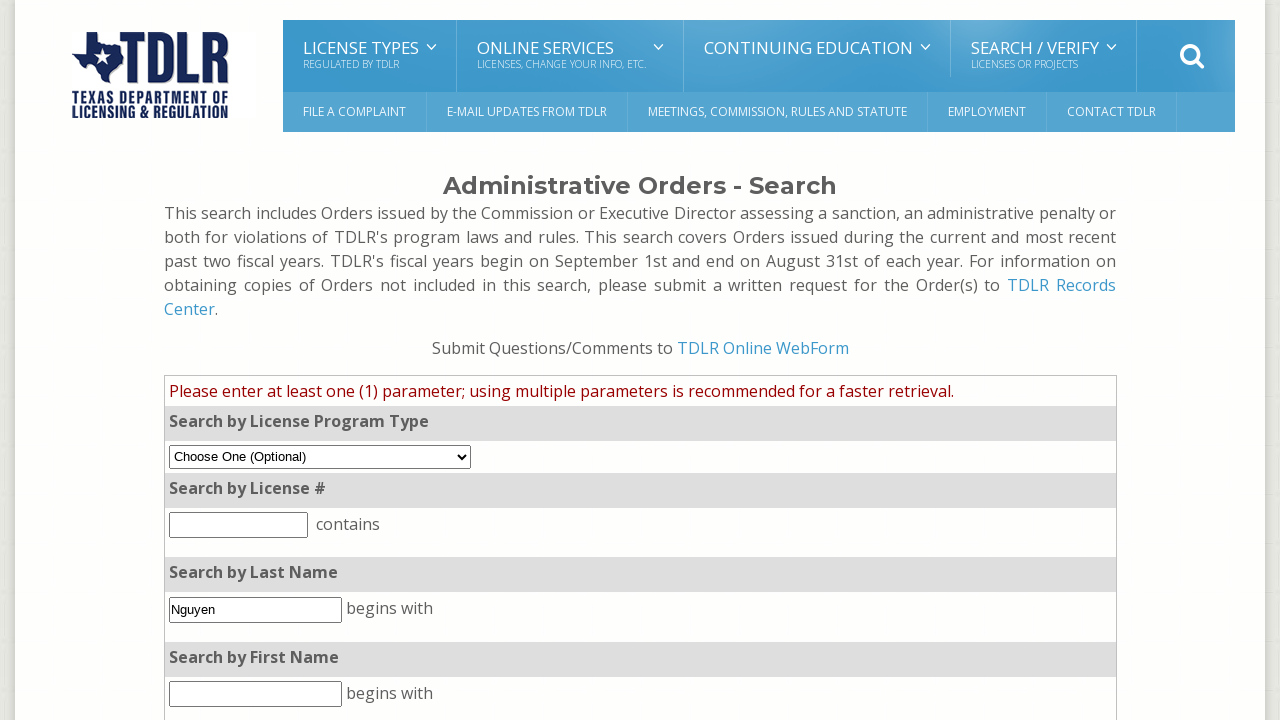

Clicked search button to initiate cosmetologist violation search at (606, 519) on xpath=/html/body/div[1]/div/div[2]/div/div/section/div/div/table/tbody/tr/td/for
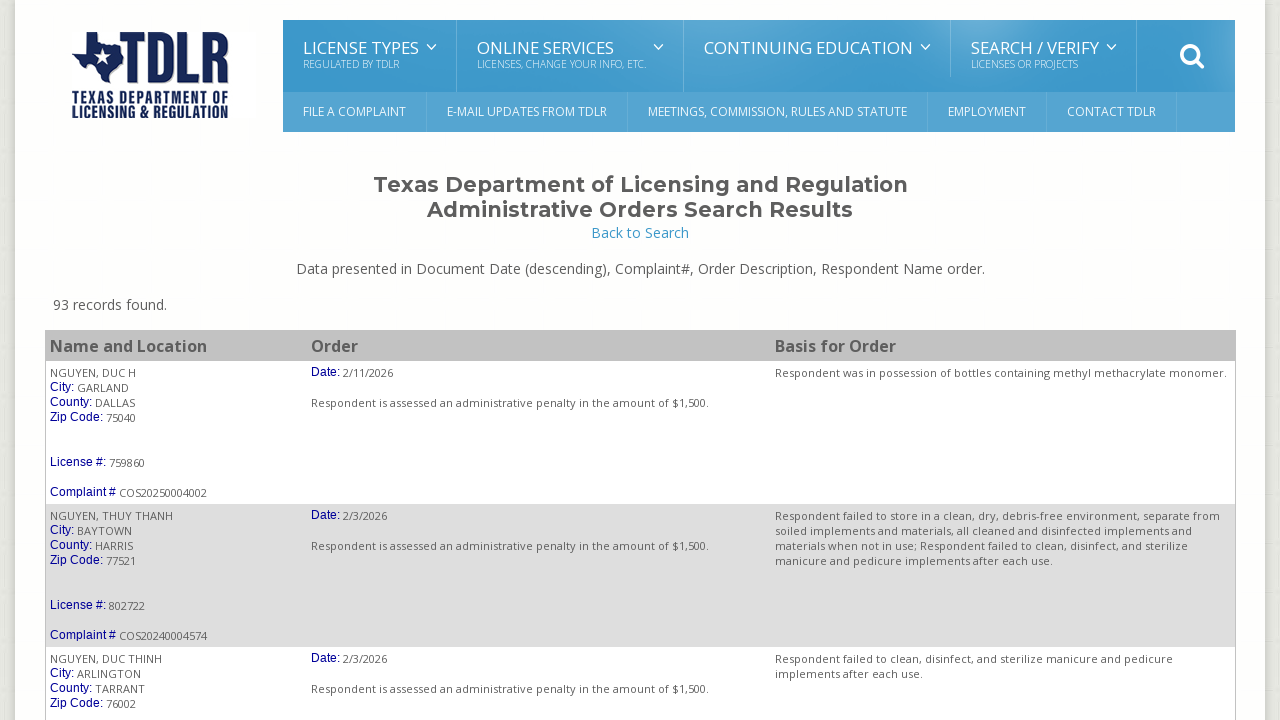

Search results table rows became visible
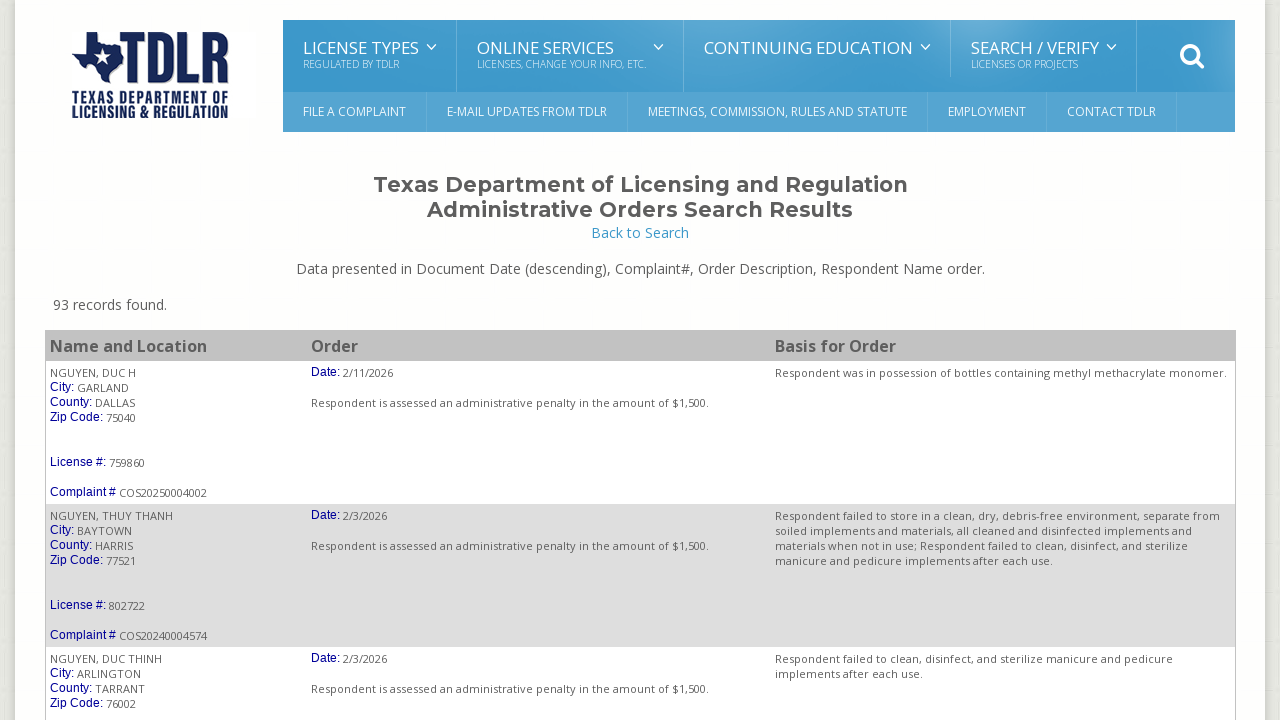

Results text container became visible
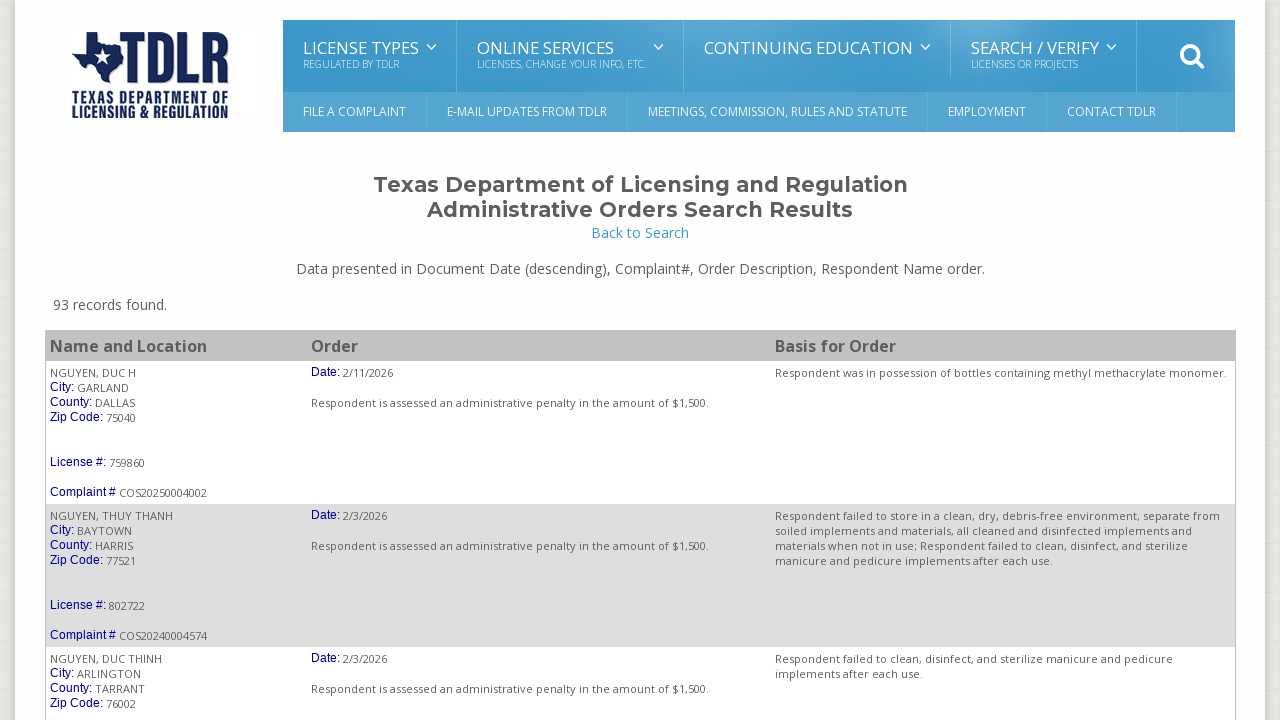

Retrieved all table rows from results - found 94 rows
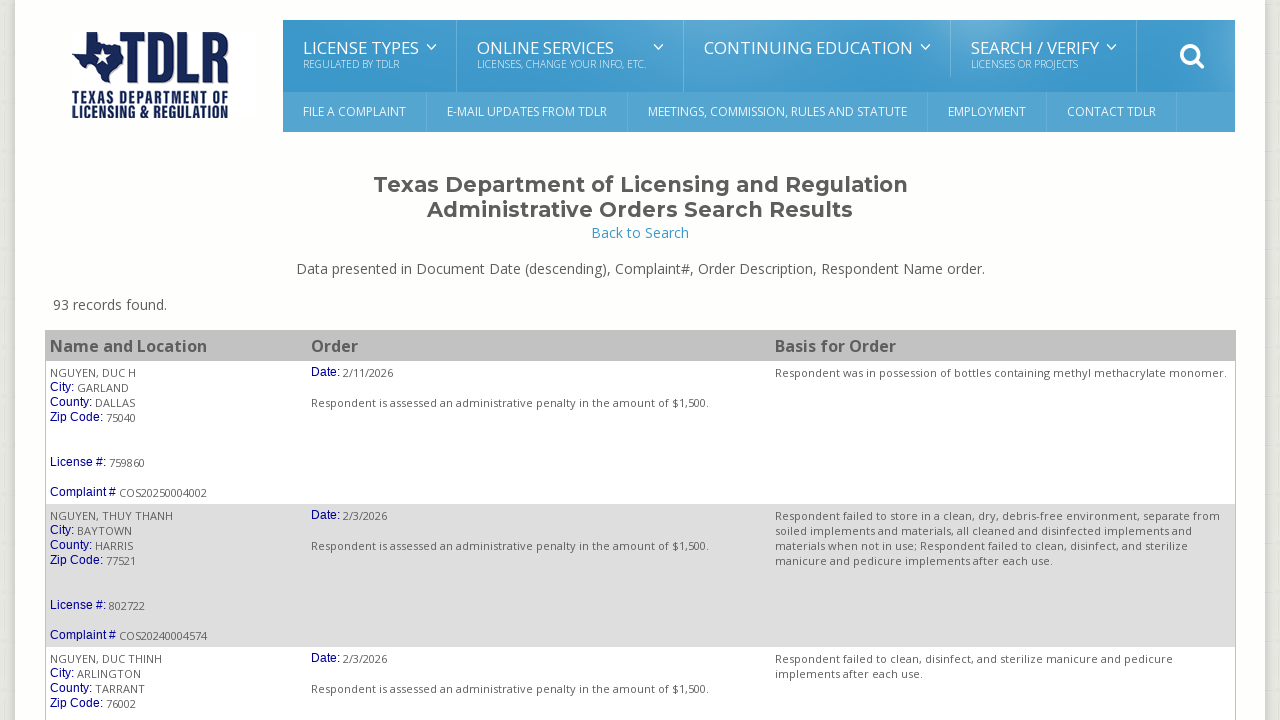

Verified that search results contain multiple violation records for 'Nguyen'
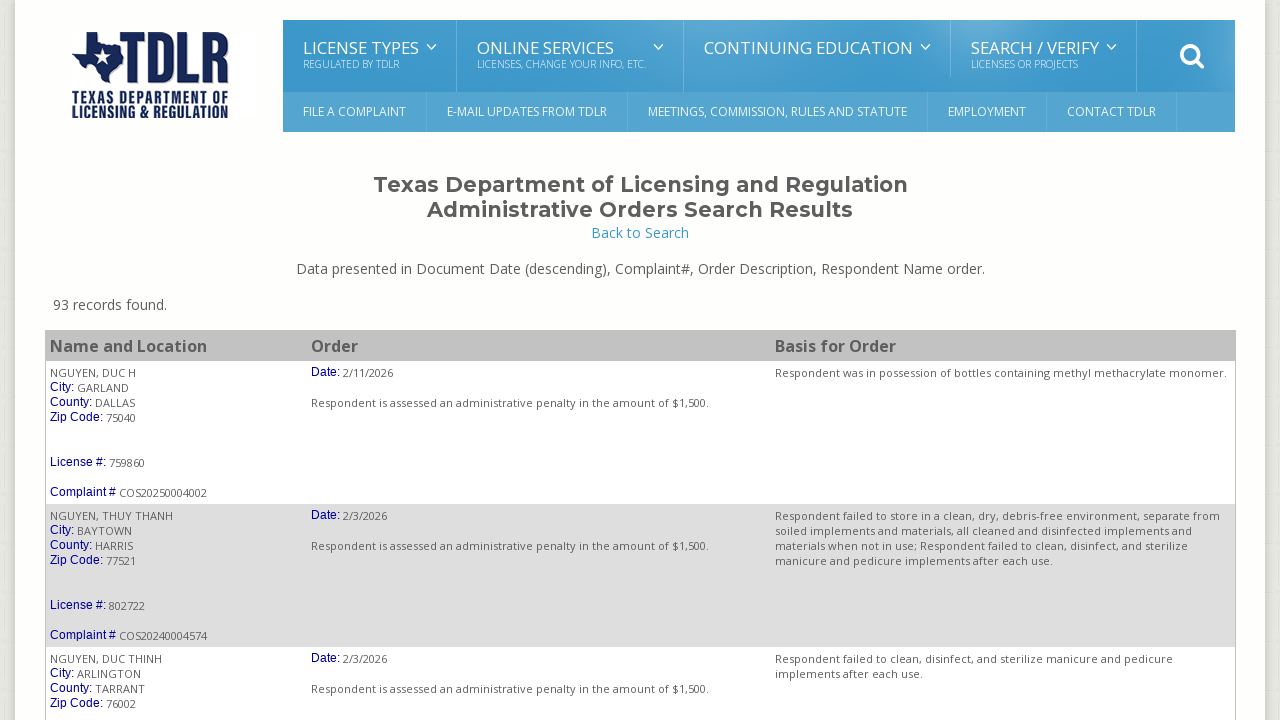

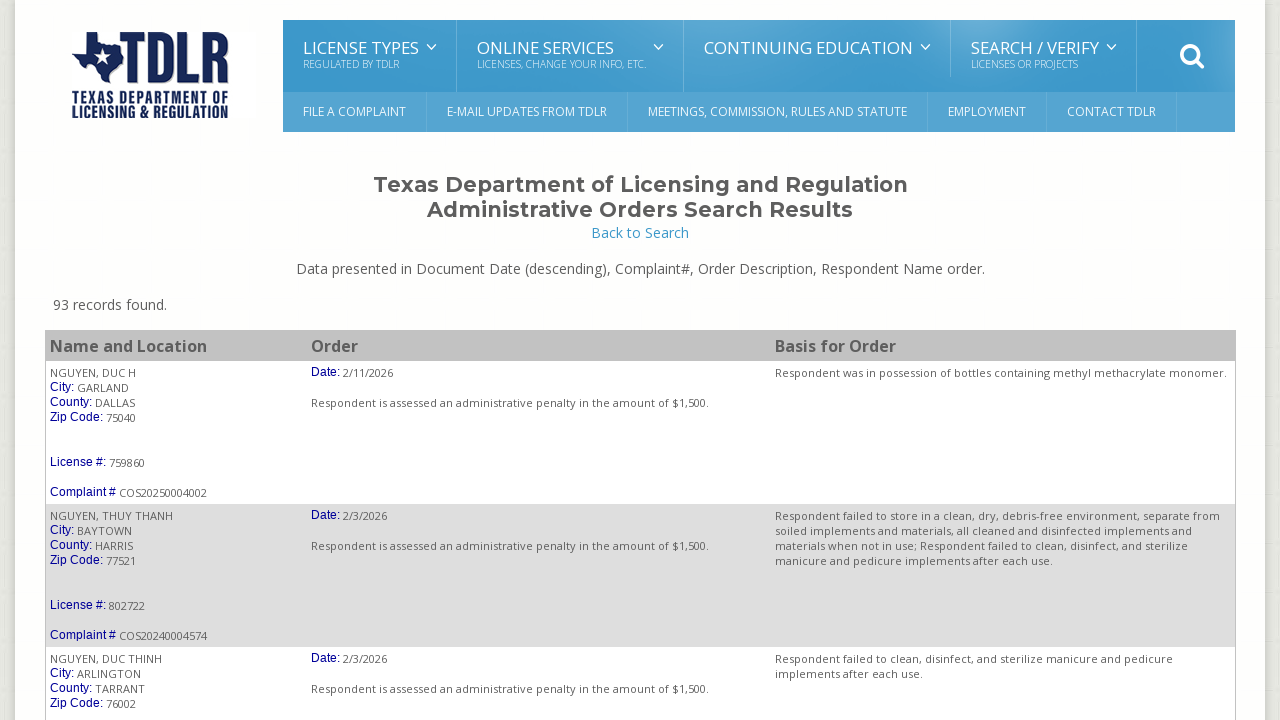